Tests basic navigation and clicking on elements using XPath selectors on Quikr website, including clicking on JavaScript links and the Quikr logo.

Starting URL: http://www.quikr.com

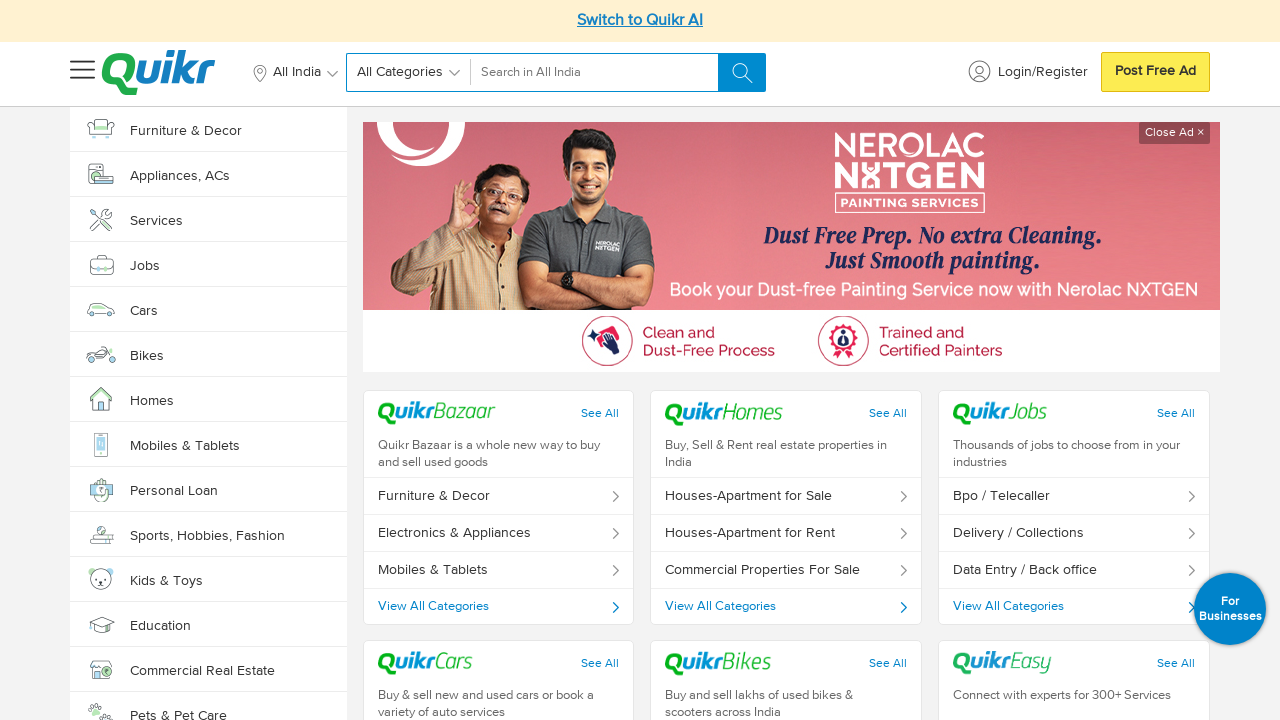

Clicked on JavaScript link element at (277, 73) on xpath=//a[@href='javascript:;']
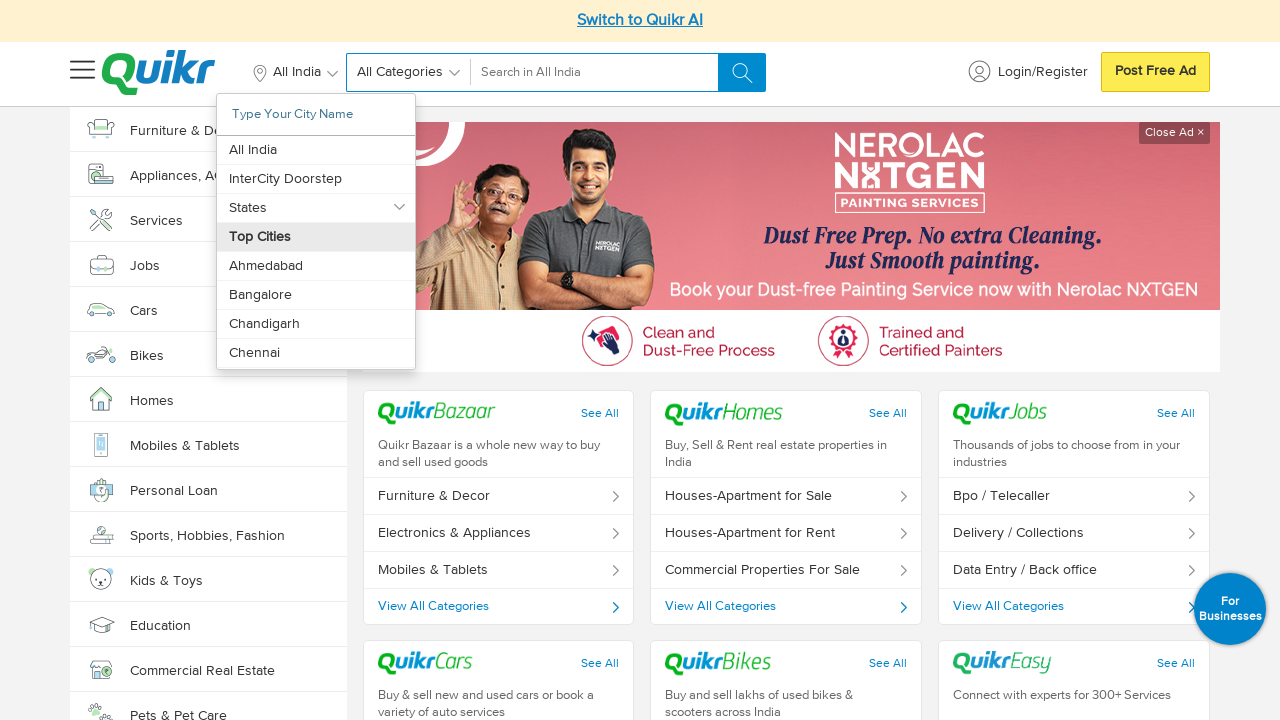

Clicked on Quikr logo at (158, 72) on xpath=//img[@alt='Quikr']
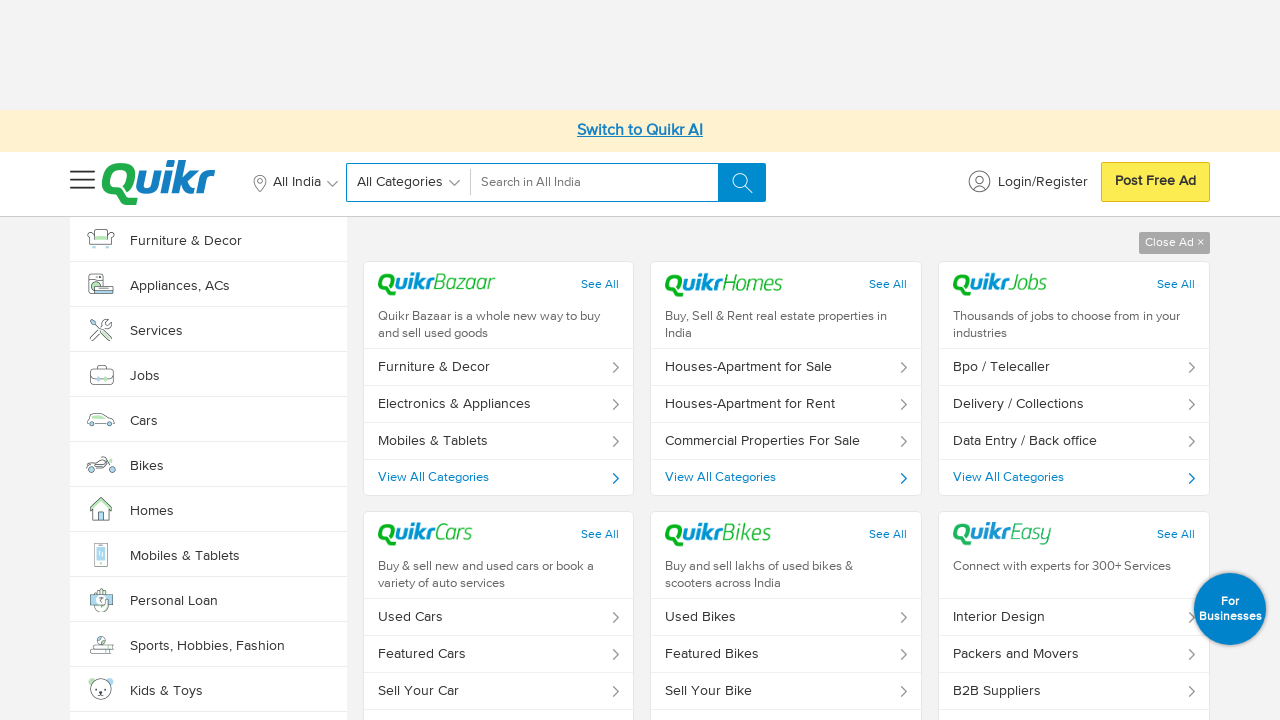

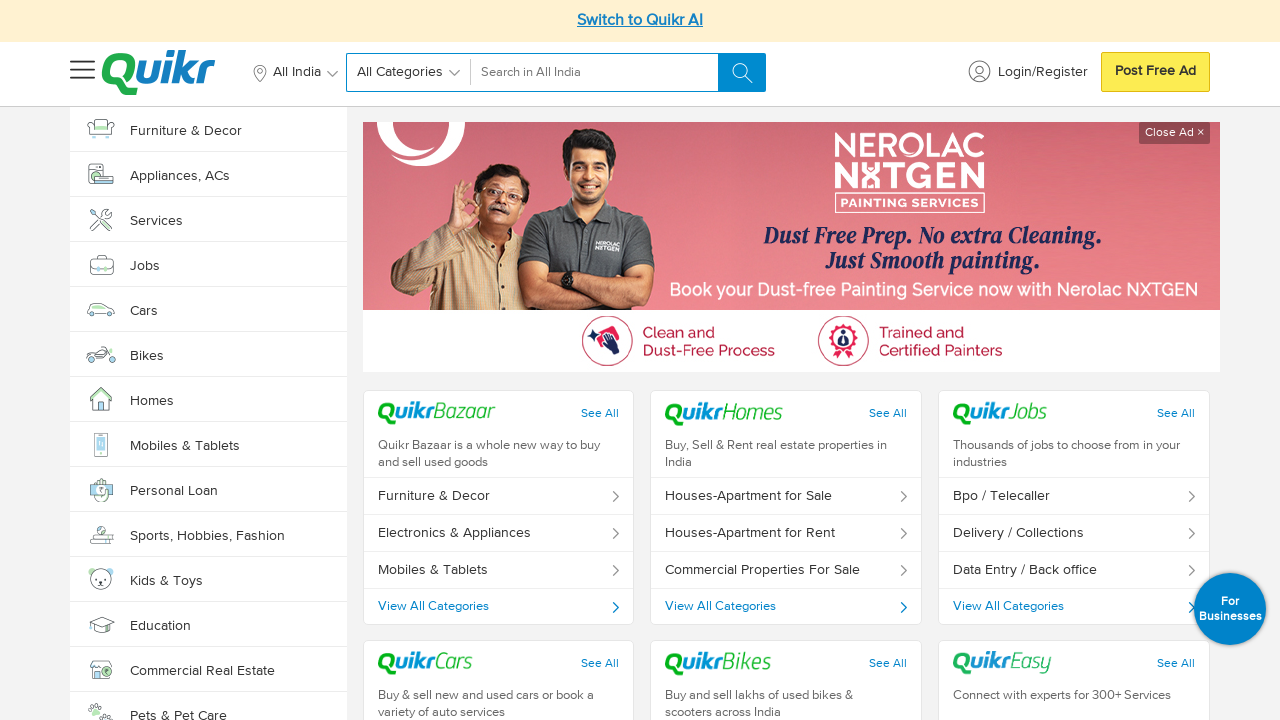